Tests the search functionality on Magic-Ville (a Magic: The Gathering card database) by entering a card name in the search box and submitting the search form.

Starting URL: https://www.magic-ville.com/fr/

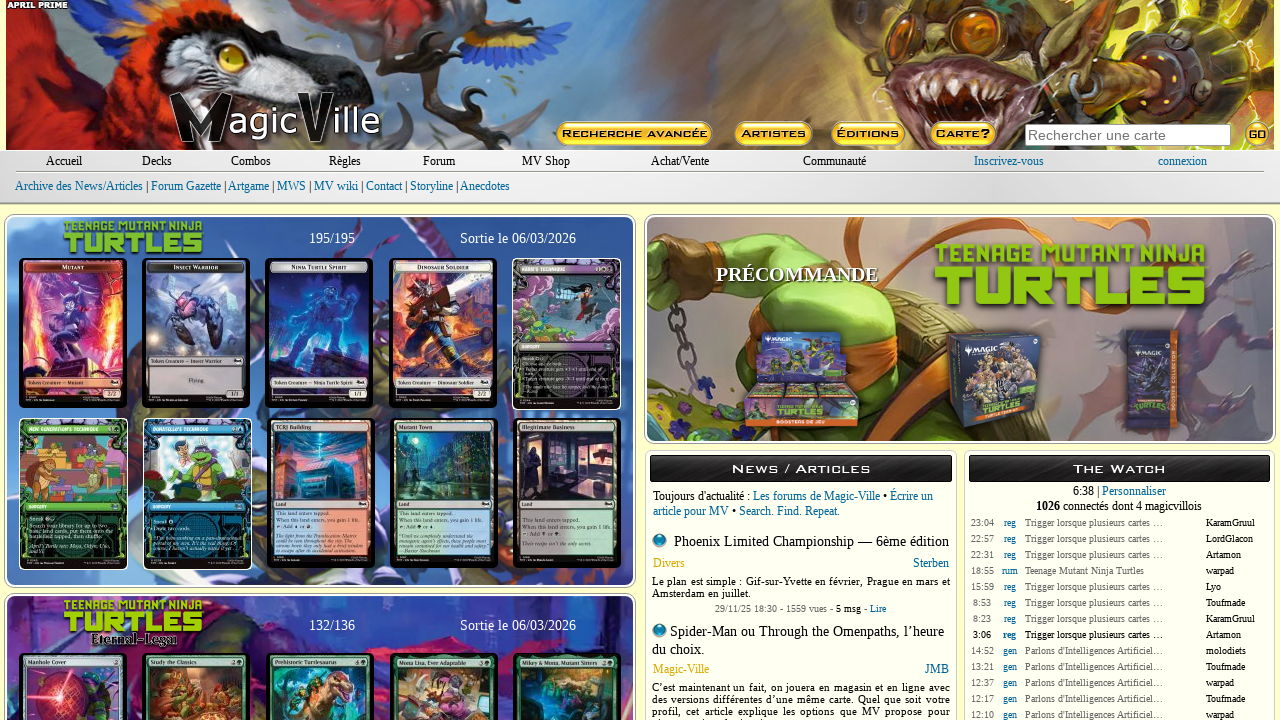

Filled search input with card name 'Cavalière meurtrière' on .search_input
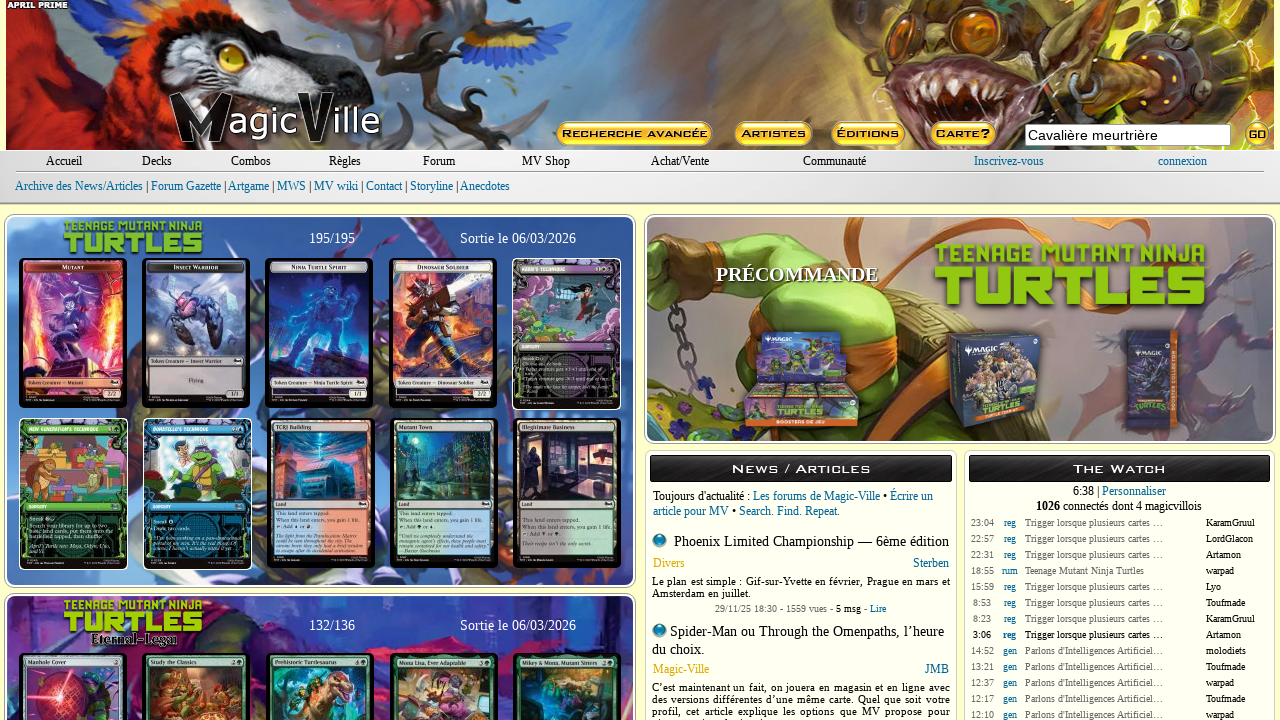

Clicked search submit button at (1258, 133) on input[type='image']
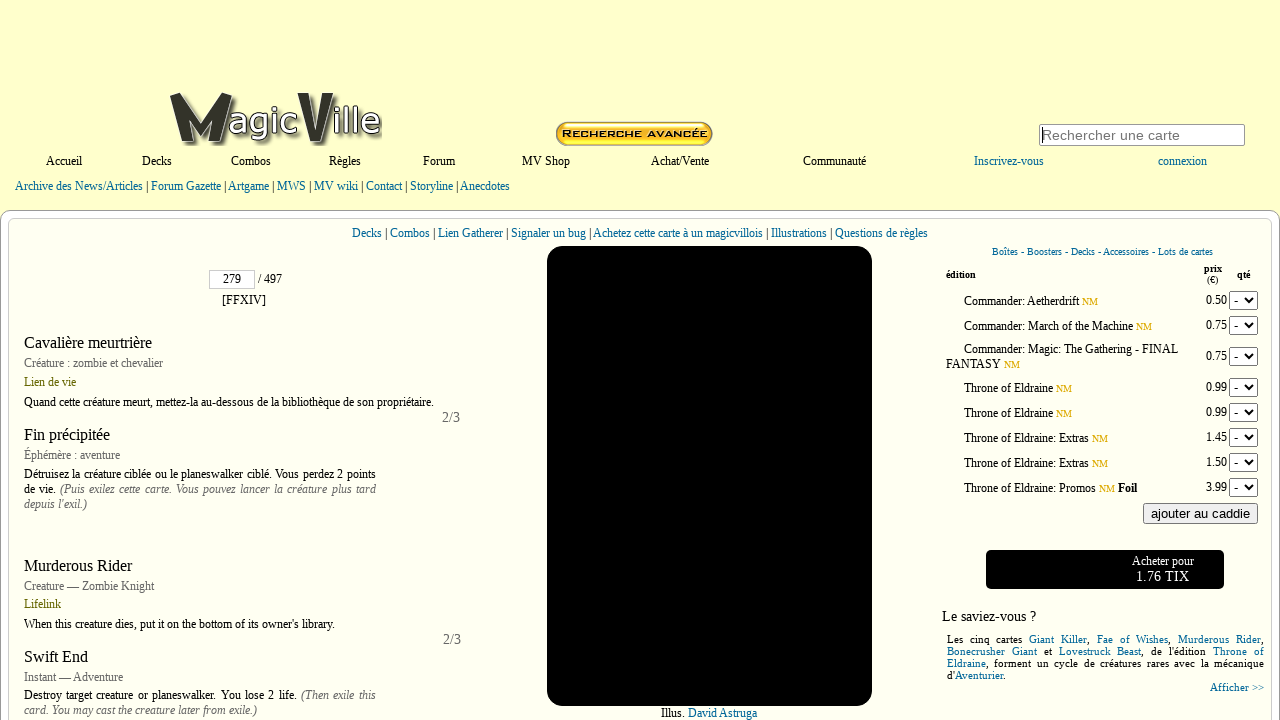

Search results page loaded
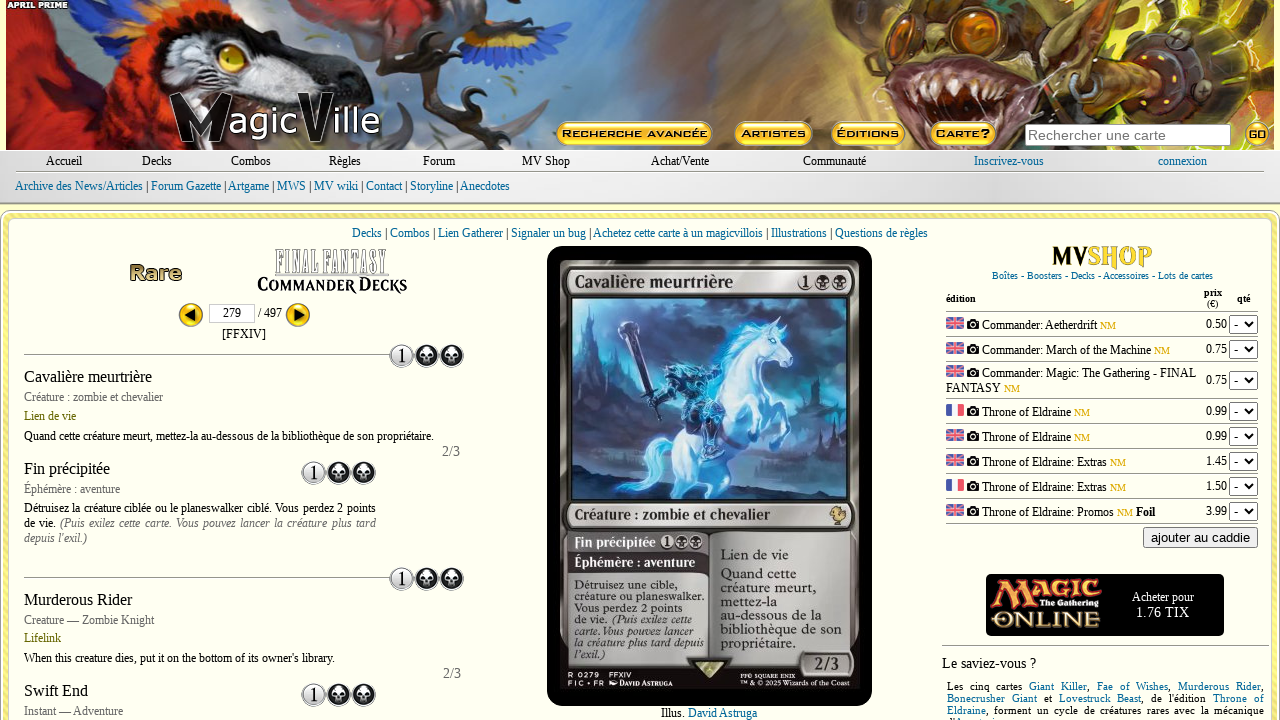

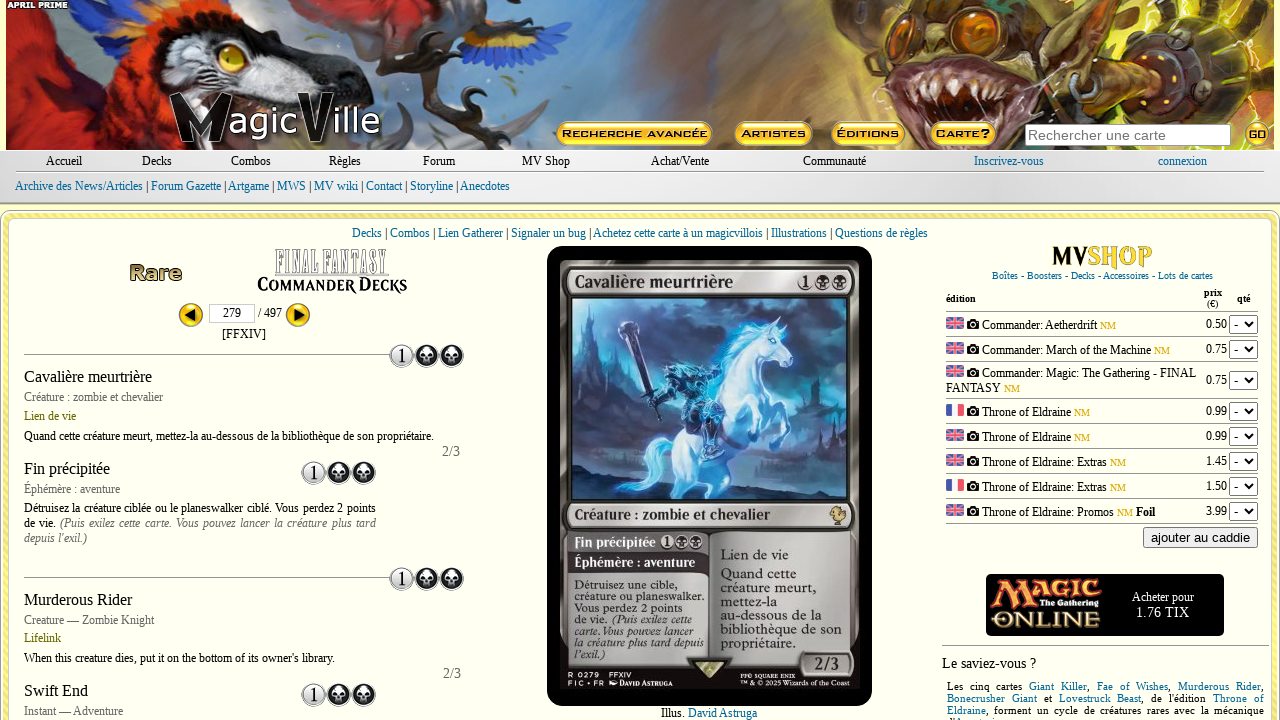